Tests iframe handling by switching to an iframe, clicking a button inside it, switching back to the parent frame, and then clicking the home icon link.

Starting URL: https://www.w3schools.com/js/tryit.asp?filename=tryjs_myfirst

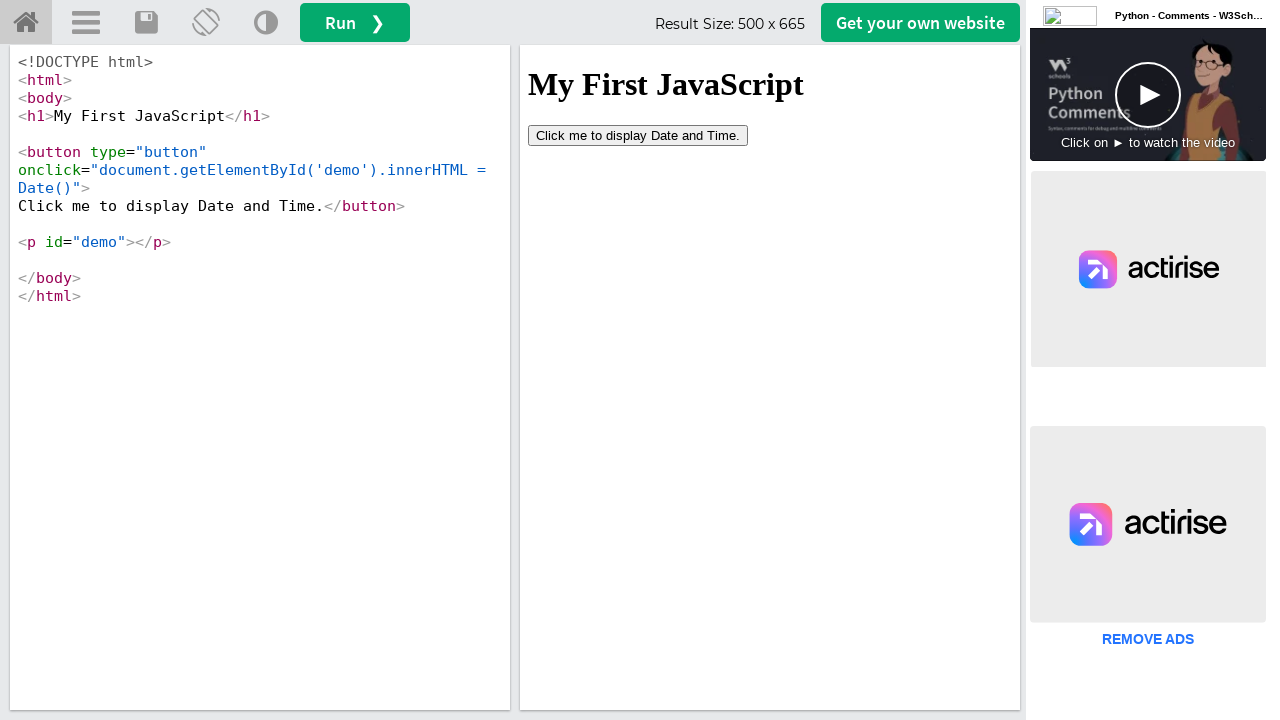

Located iframe with ID 'iframeResult' containing the result
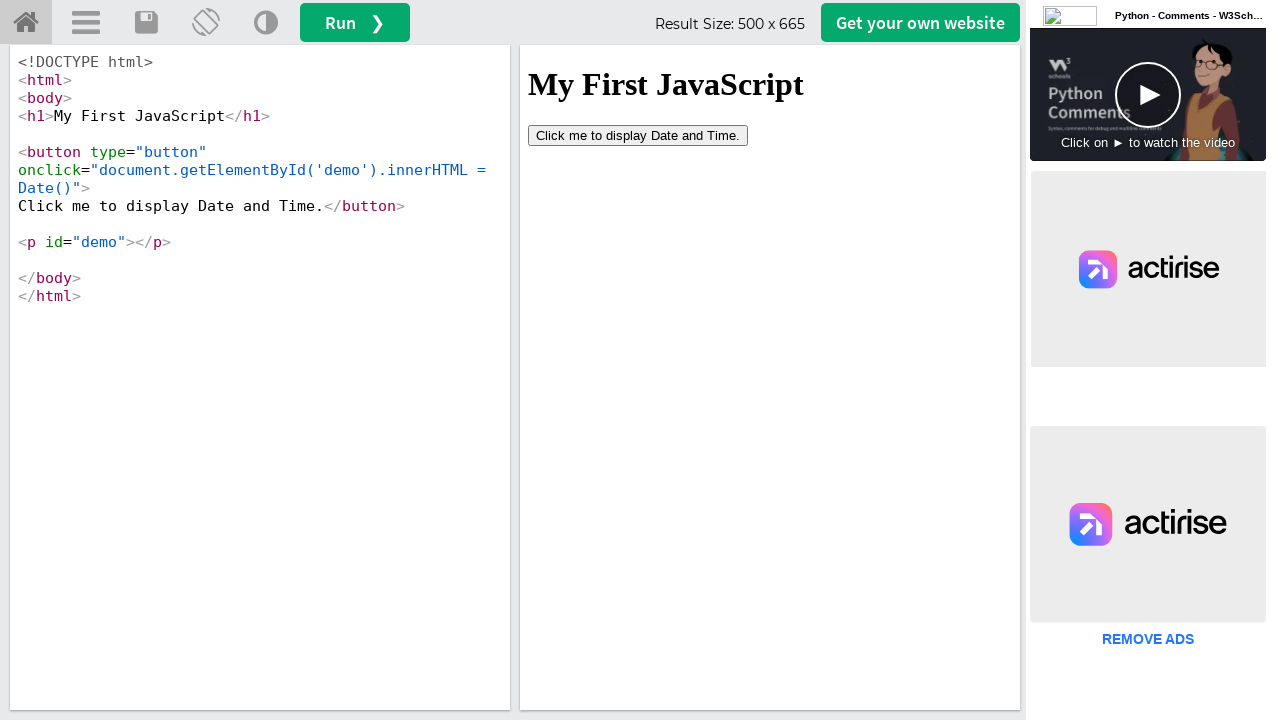

Clicked 'Click me to' button inside the iframe at (638, 135) on #iframeResult >> internal:control=enter-frame >> xpath=//button[contains(text(),
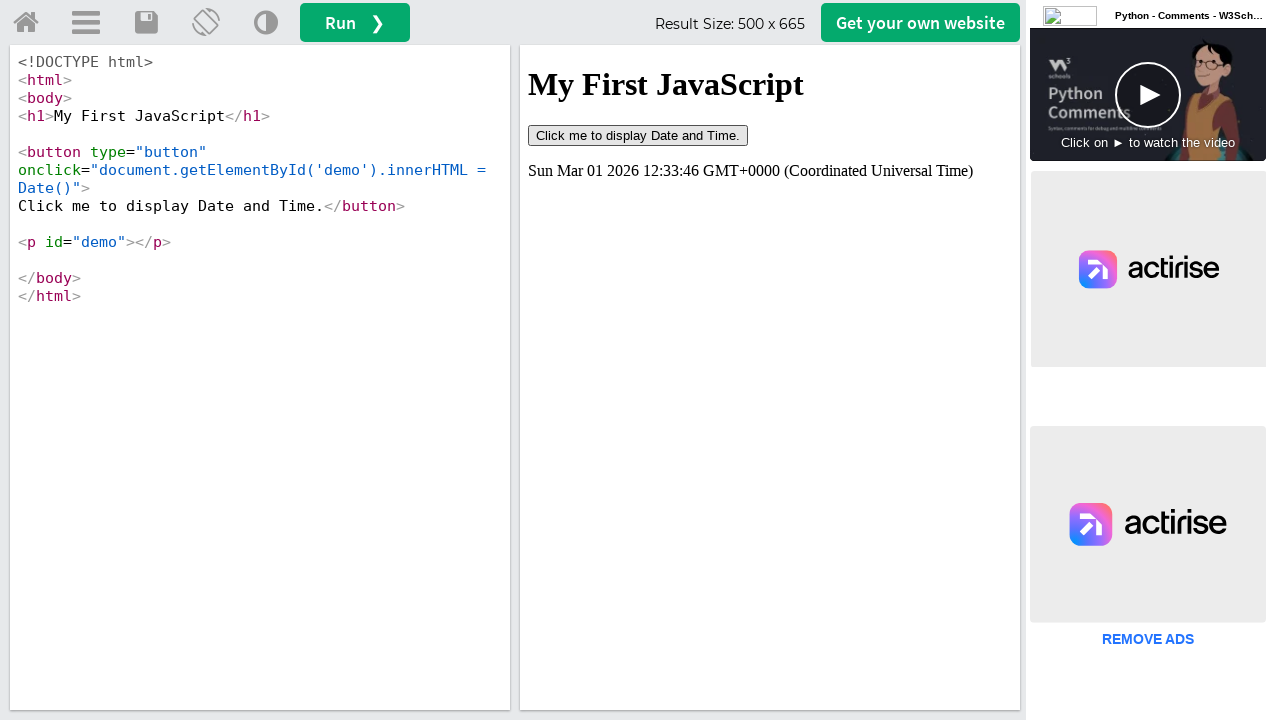

Waited 2000ms for the action to complete
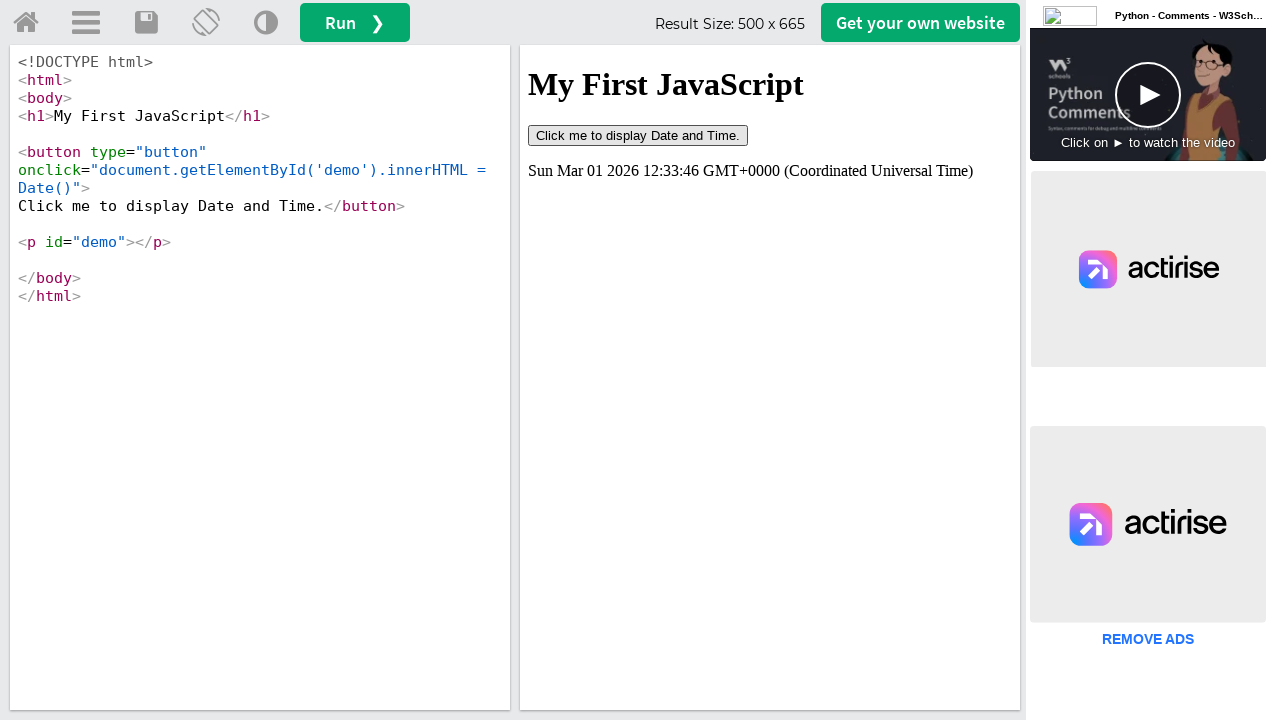

Clicked home icon link in the main frame to switch back from iframe at (26, 23) on #tryhome
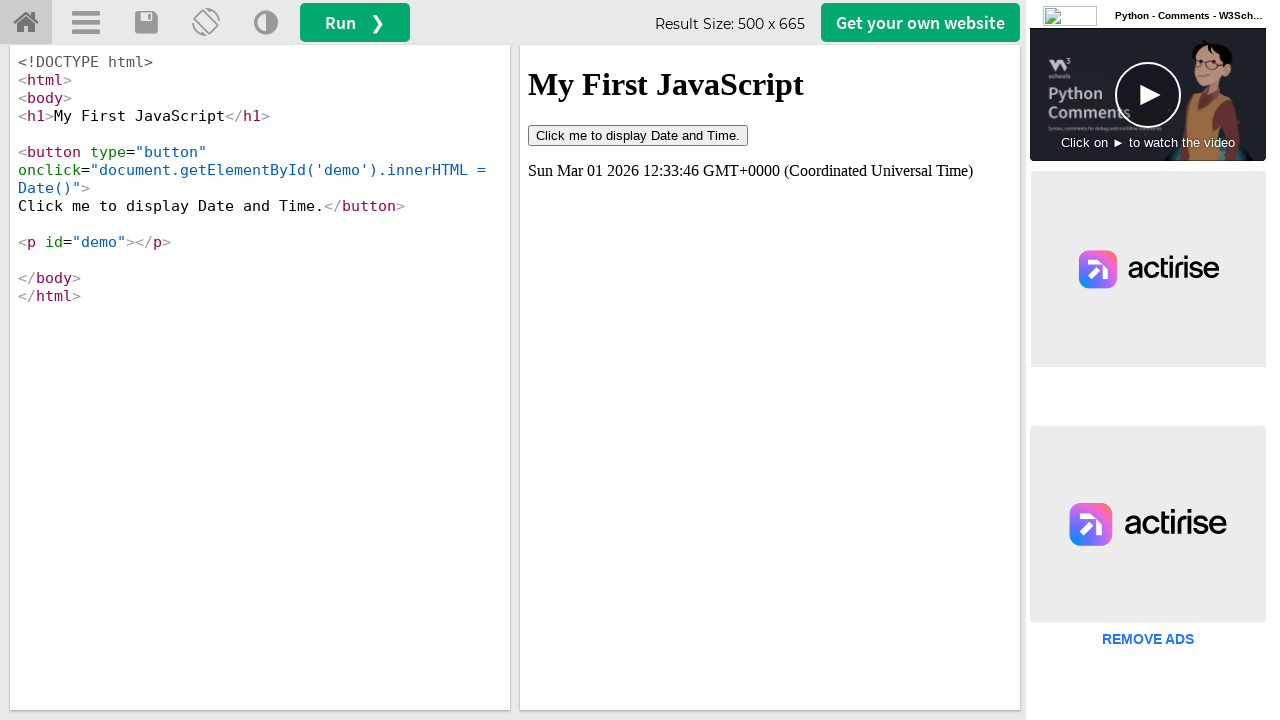

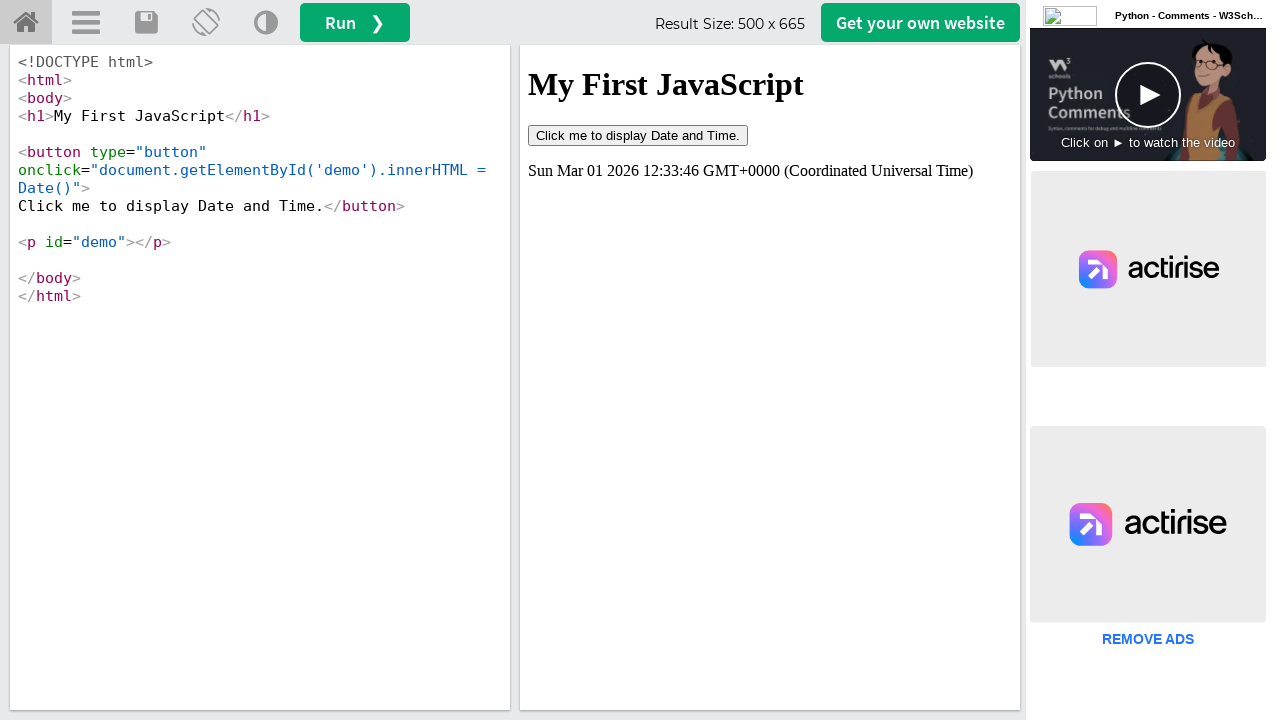